Tests a laminate flooring calculator by filling in room dimensions, laminate dimensions, pieces per pack, and price, then selecting a laying direction and verifying the calculated square meter result.

Starting URL: https://masterskayapola.ru/kalkulyator/laminata.html

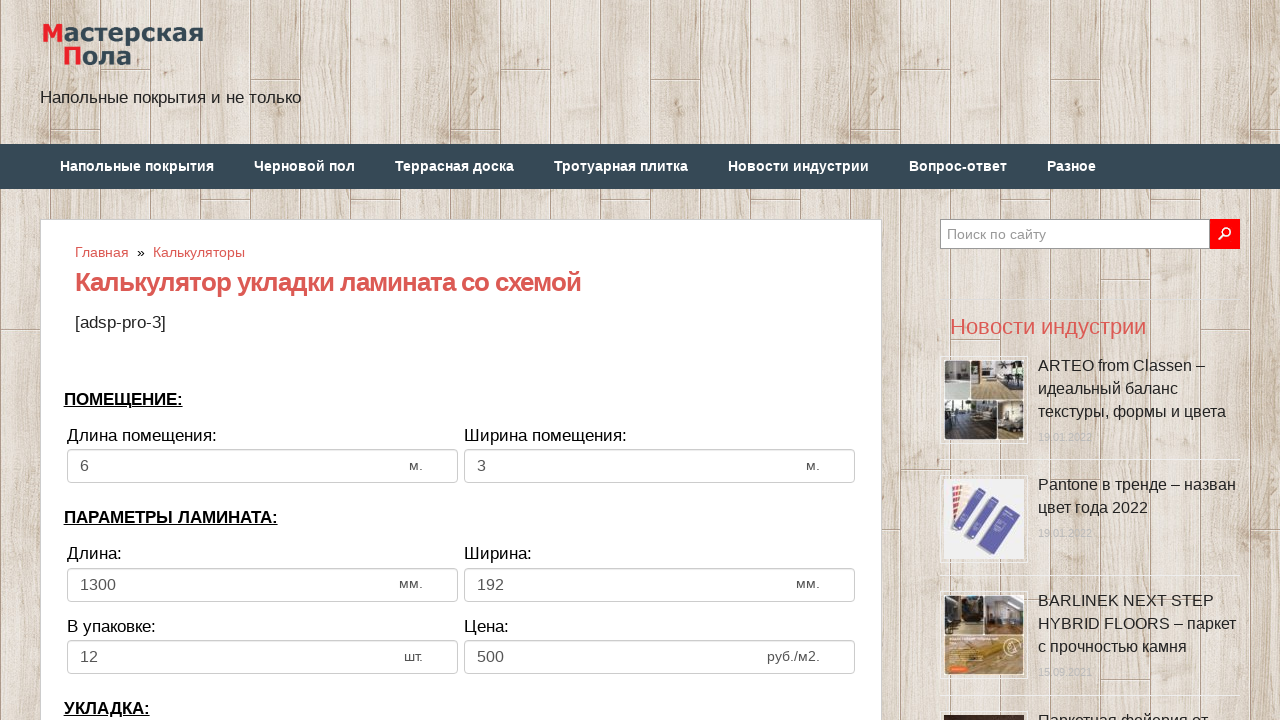

Filled room length with 7 meters on input[name='calc_roomwidth']
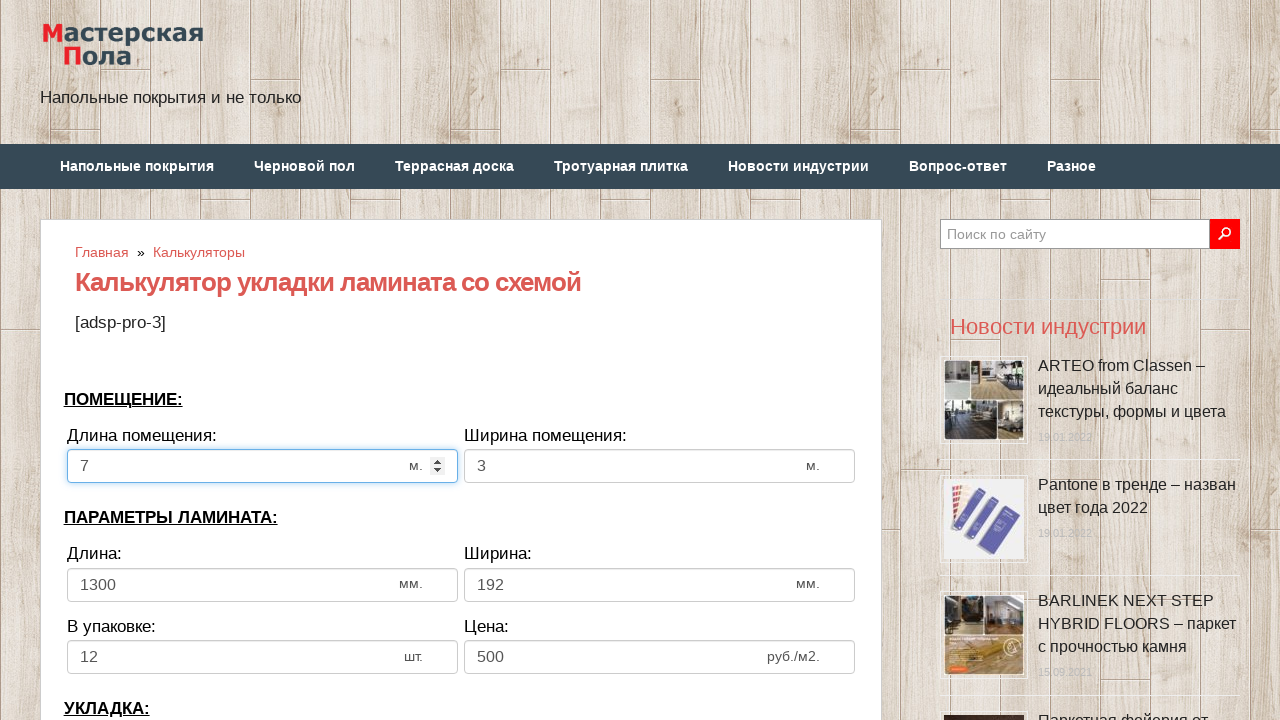

Filled room width with 5 meters on input[name='calc_roomheight']
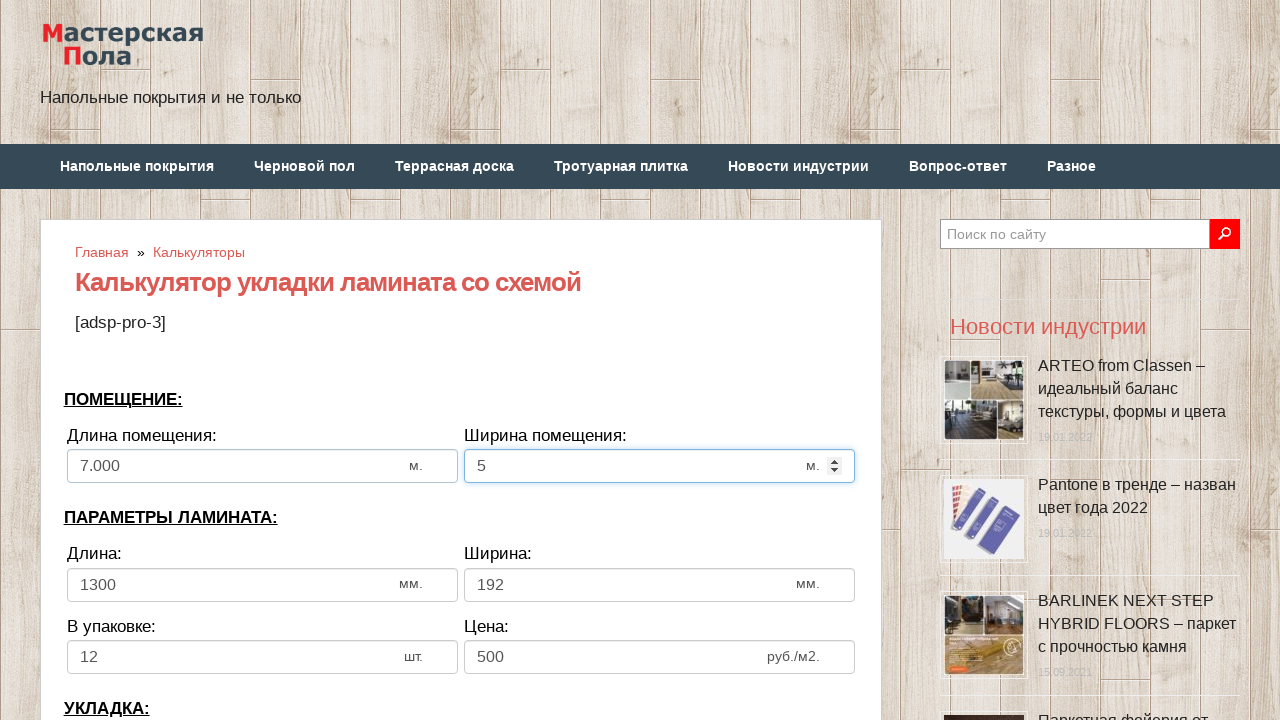

Filled laminate panel length with 1300 mm on input[name='calc_lamwidth']
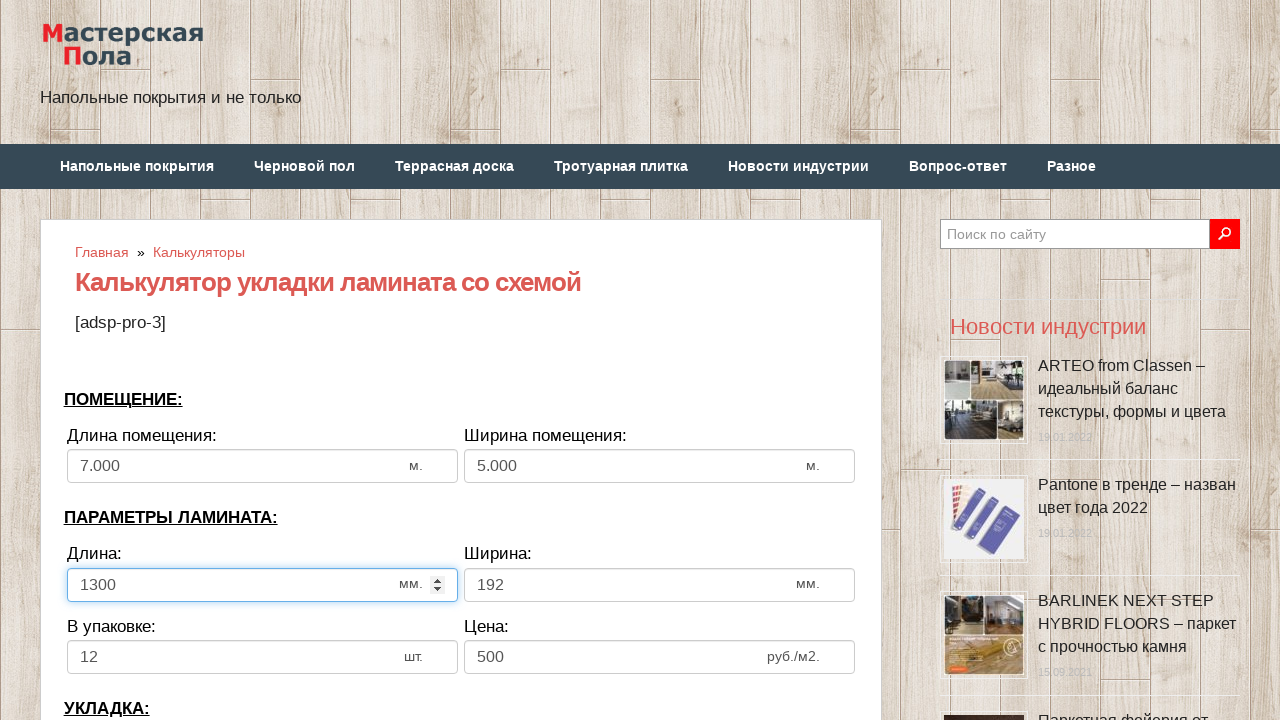

Filled laminate panel width with 192 mm on input[name='calc_lamheight']
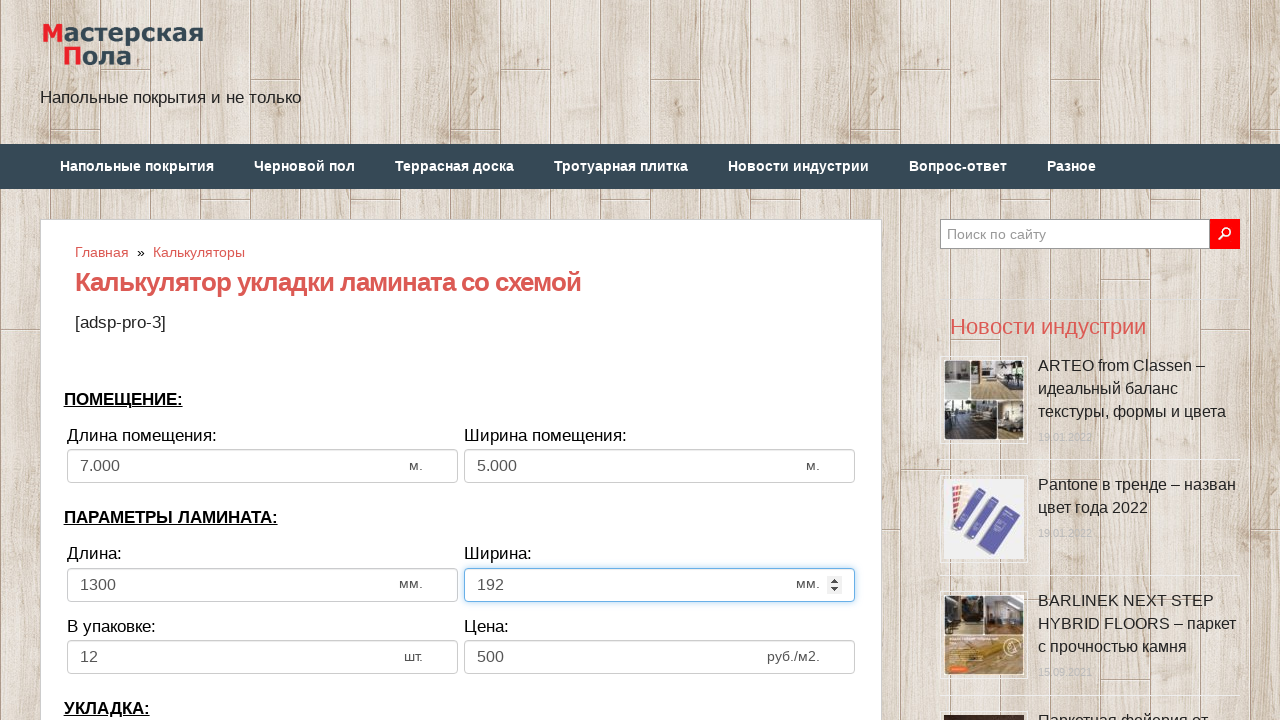

Filled pieces per pack with 12 on input[name='calc_inpack']
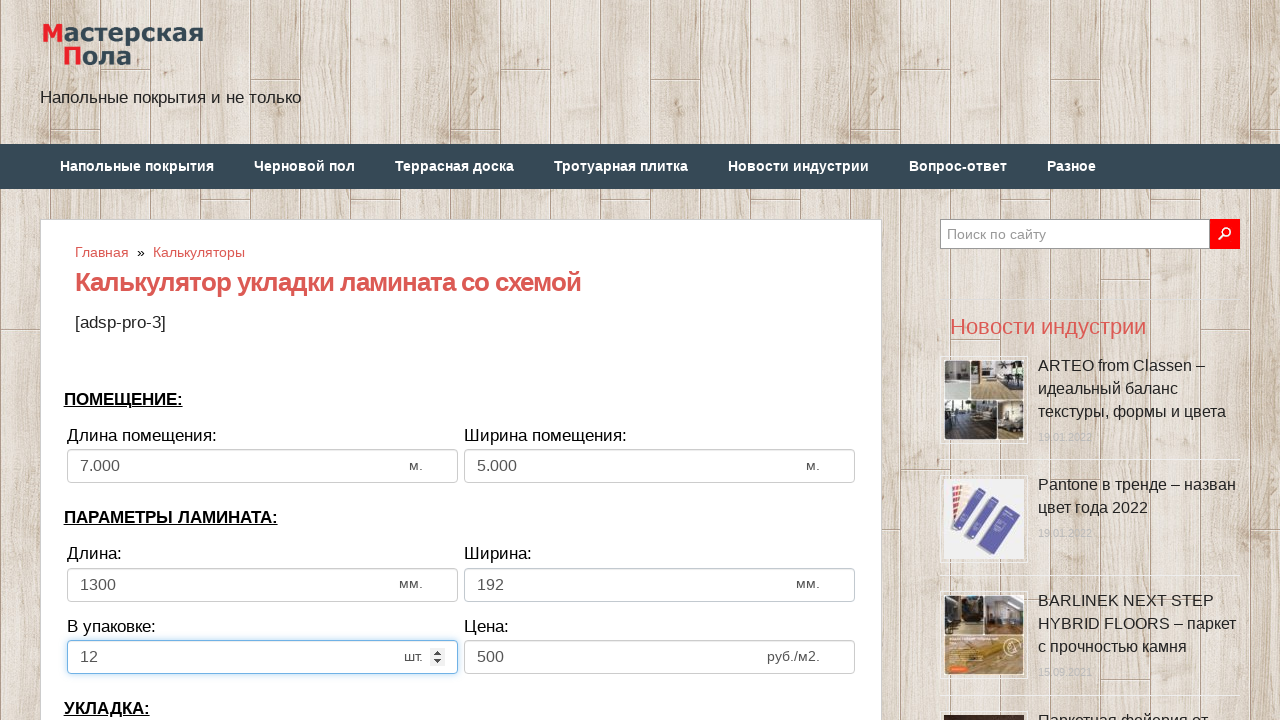

Filled price per pack with 500 on input[name='calc_price']
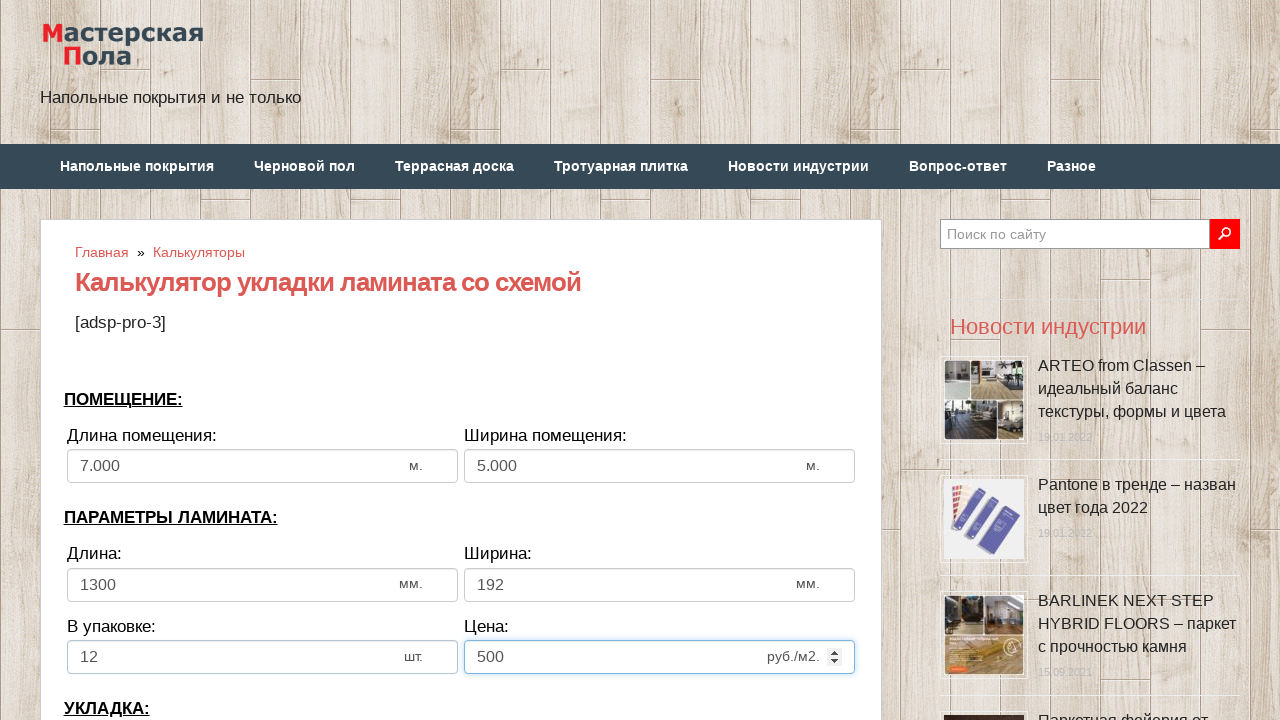

Selected horizontal laying direction on select[name='calc_direct']
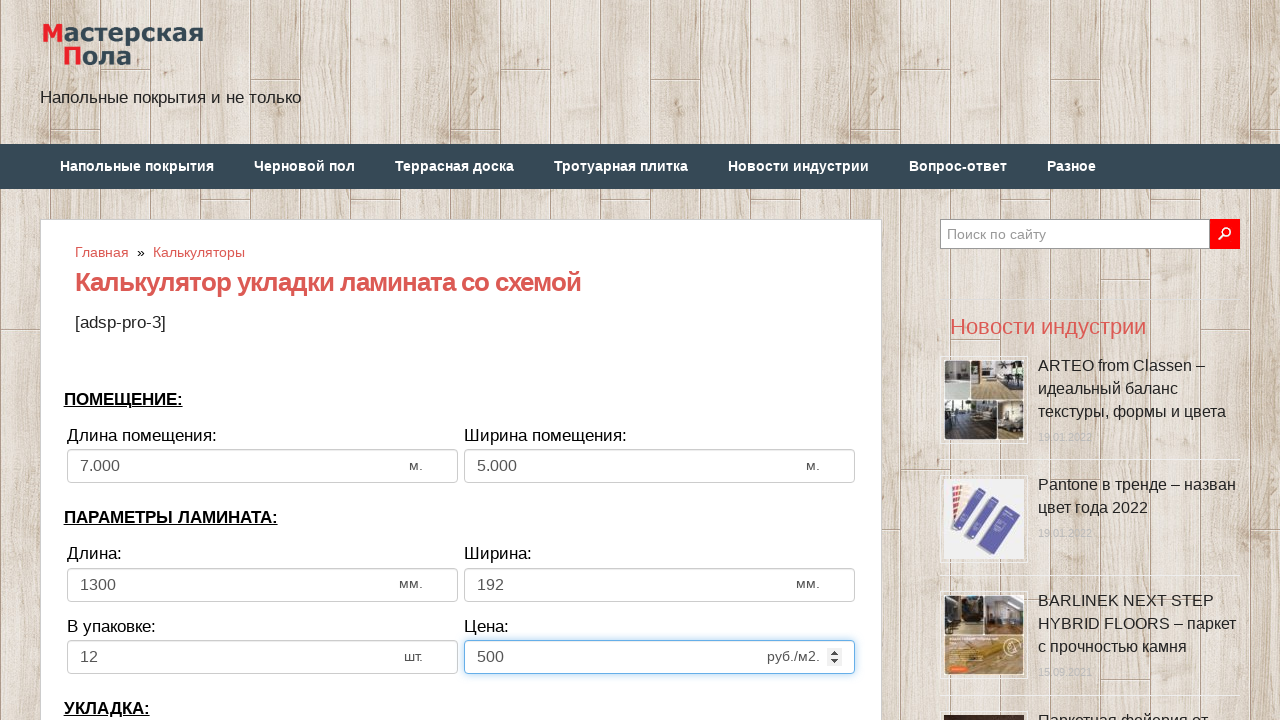

Clicked calculate button at (461, 361) on .tocalc
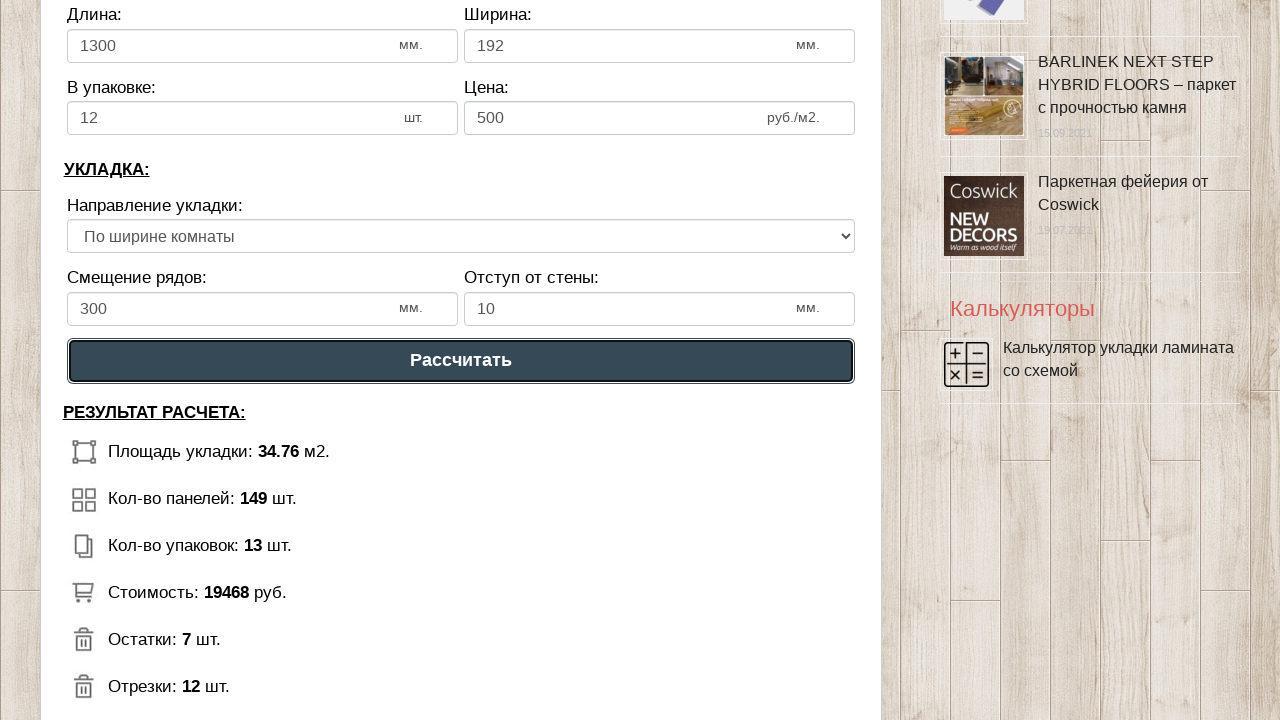

Calculated square meter result appeared on page
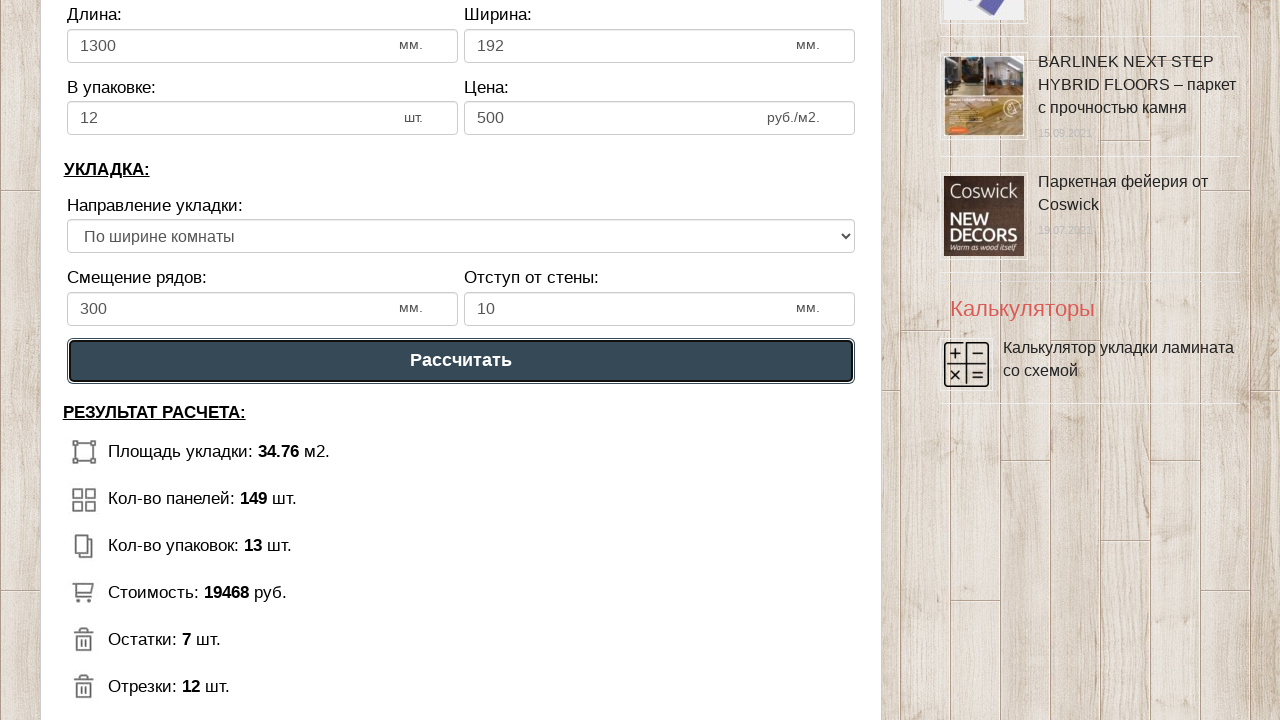

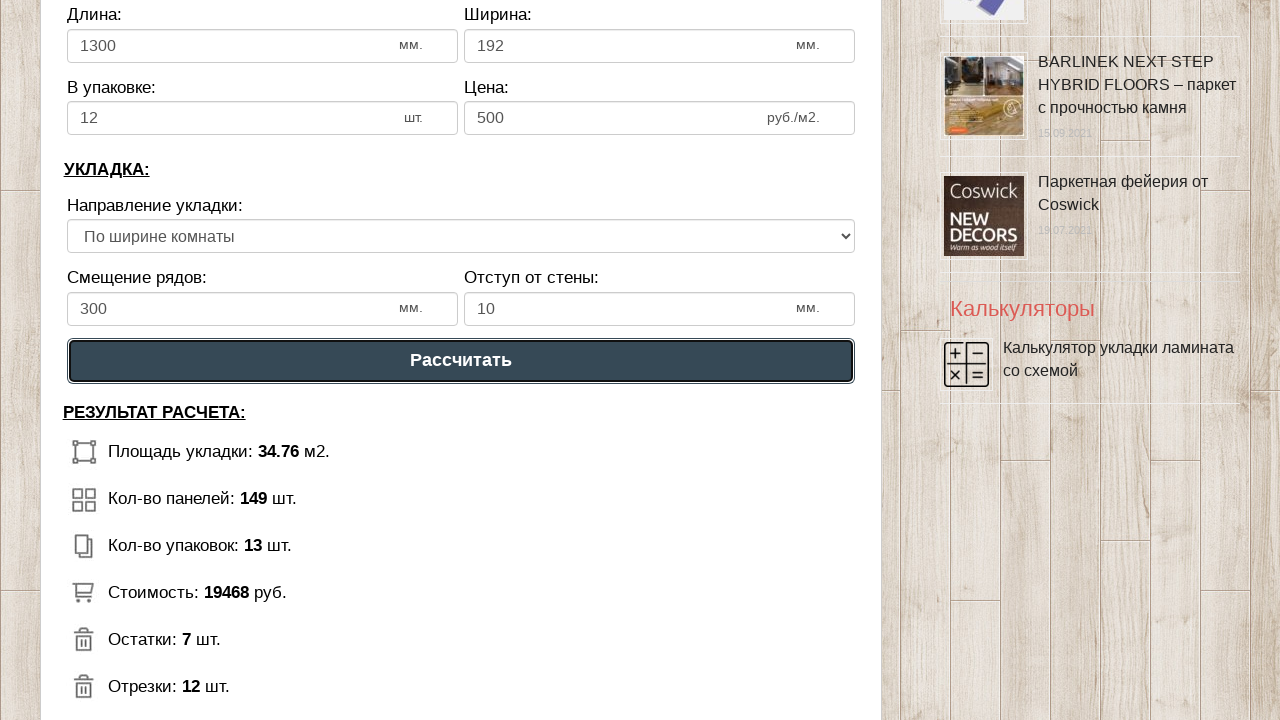